Verifies that the first radio button (Yes) is not selected by default on the radio button demo page

Starting URL: https://demoqa.com/radio-button

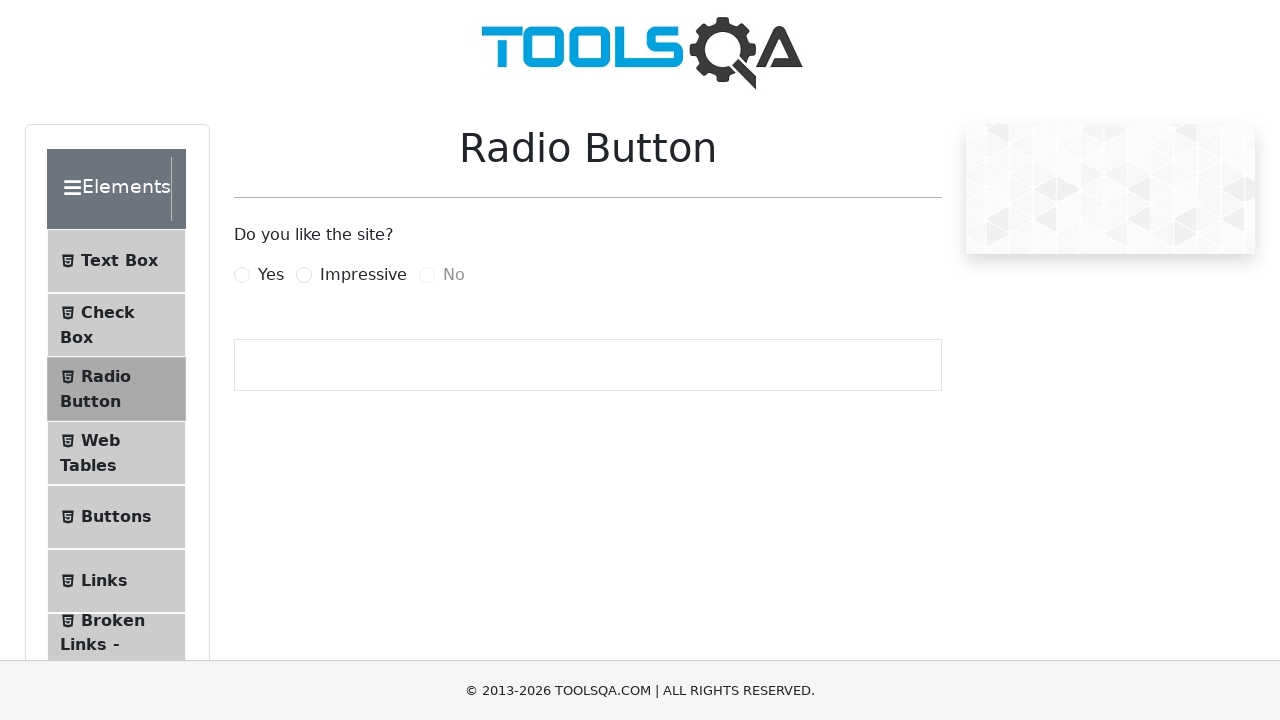

Navigated to radio button demo page
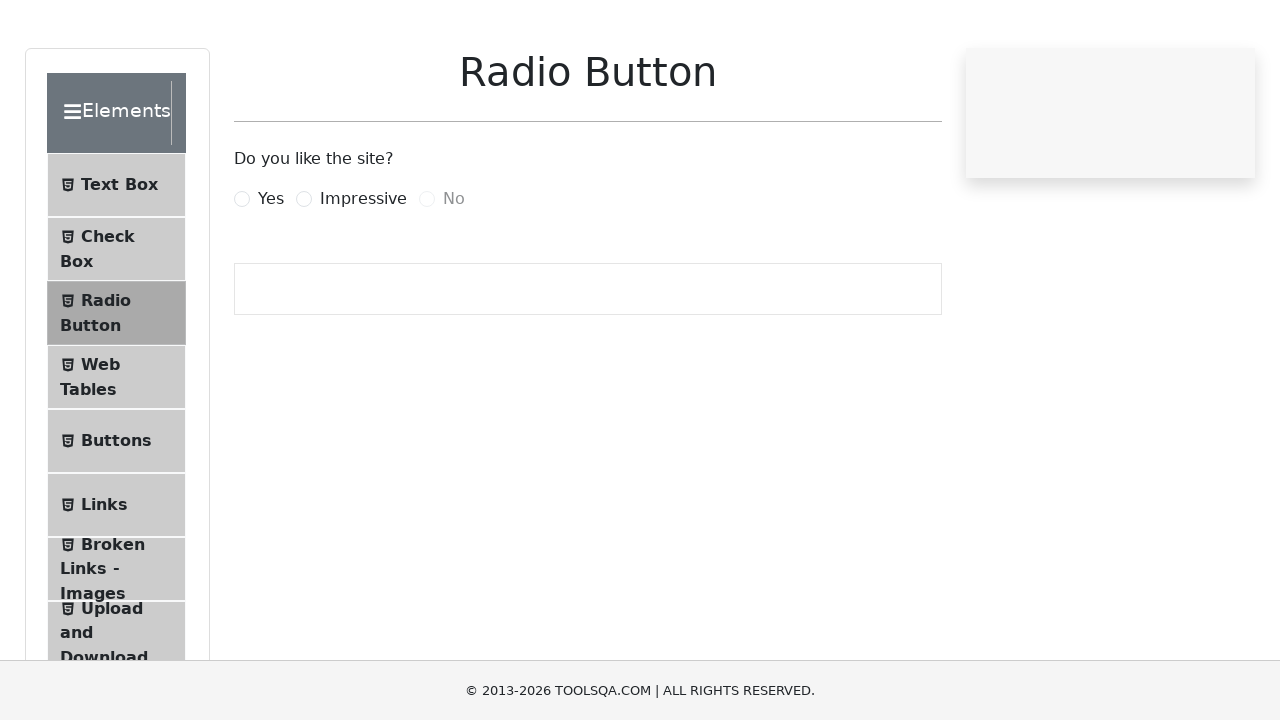

Scrolled page down 600 pixels to view radio buttons
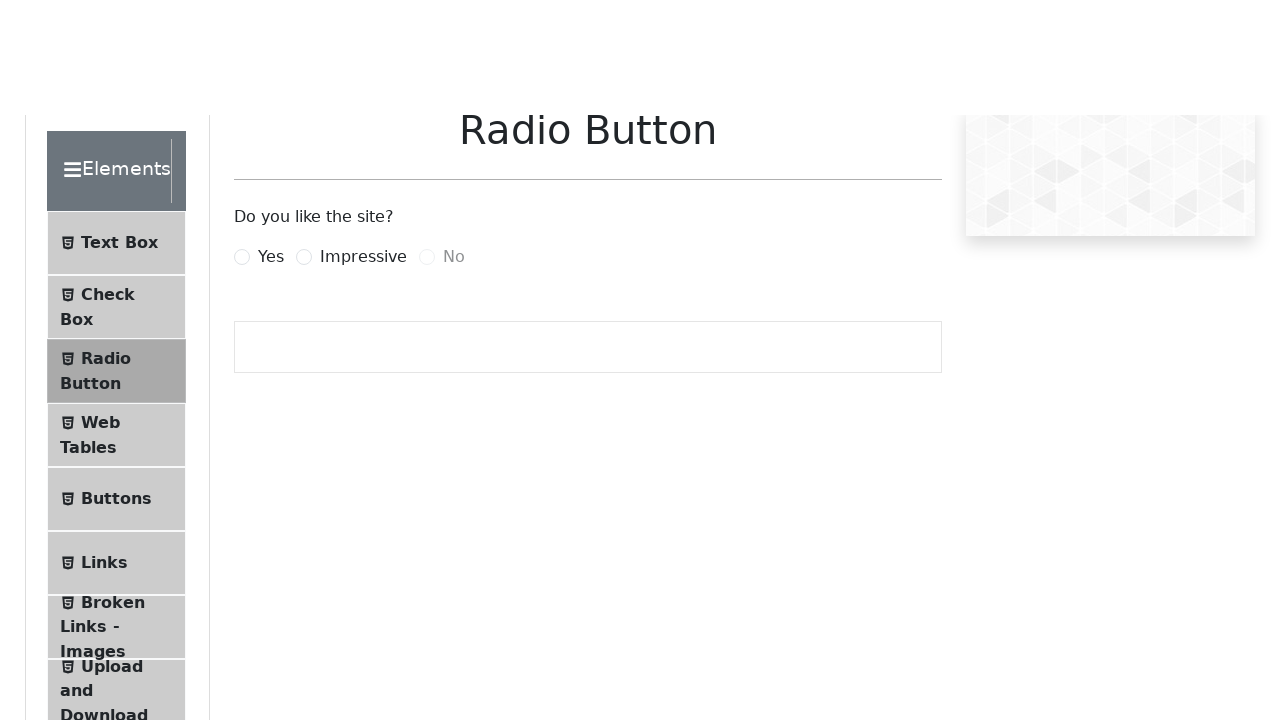

Waited for Yes radio button label to appear
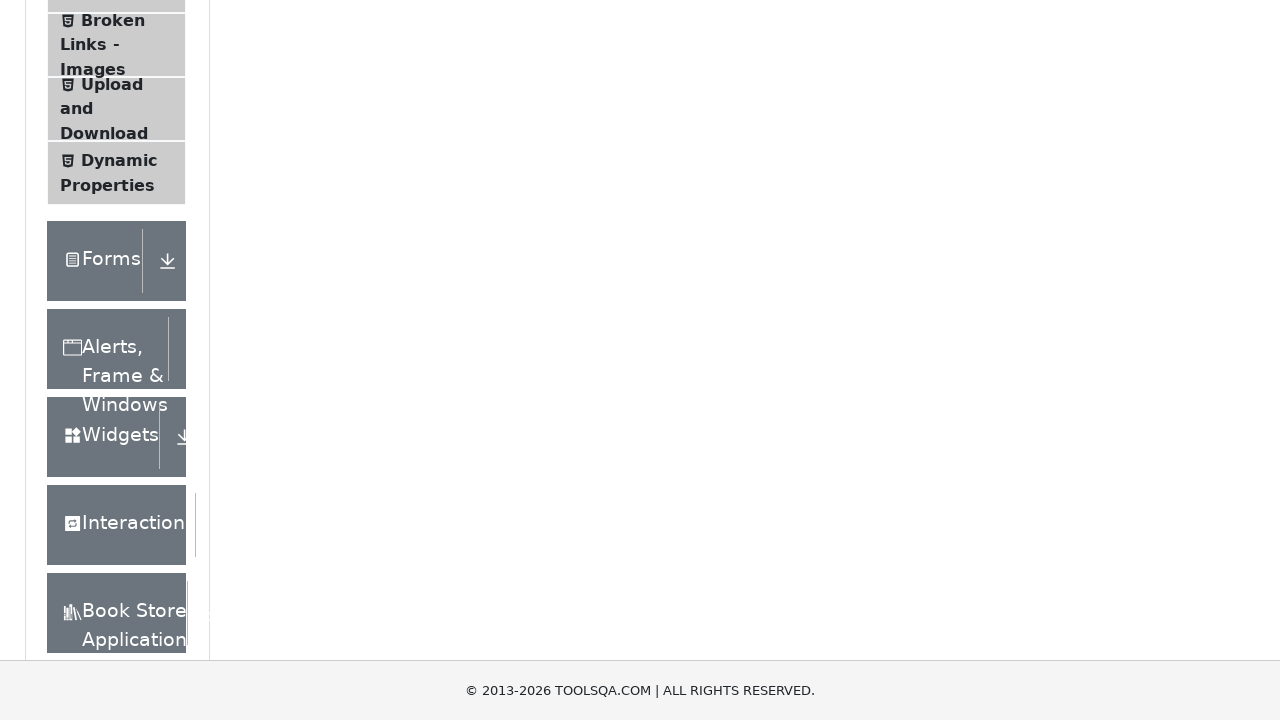

Verified Yes radio button default state: checked=False
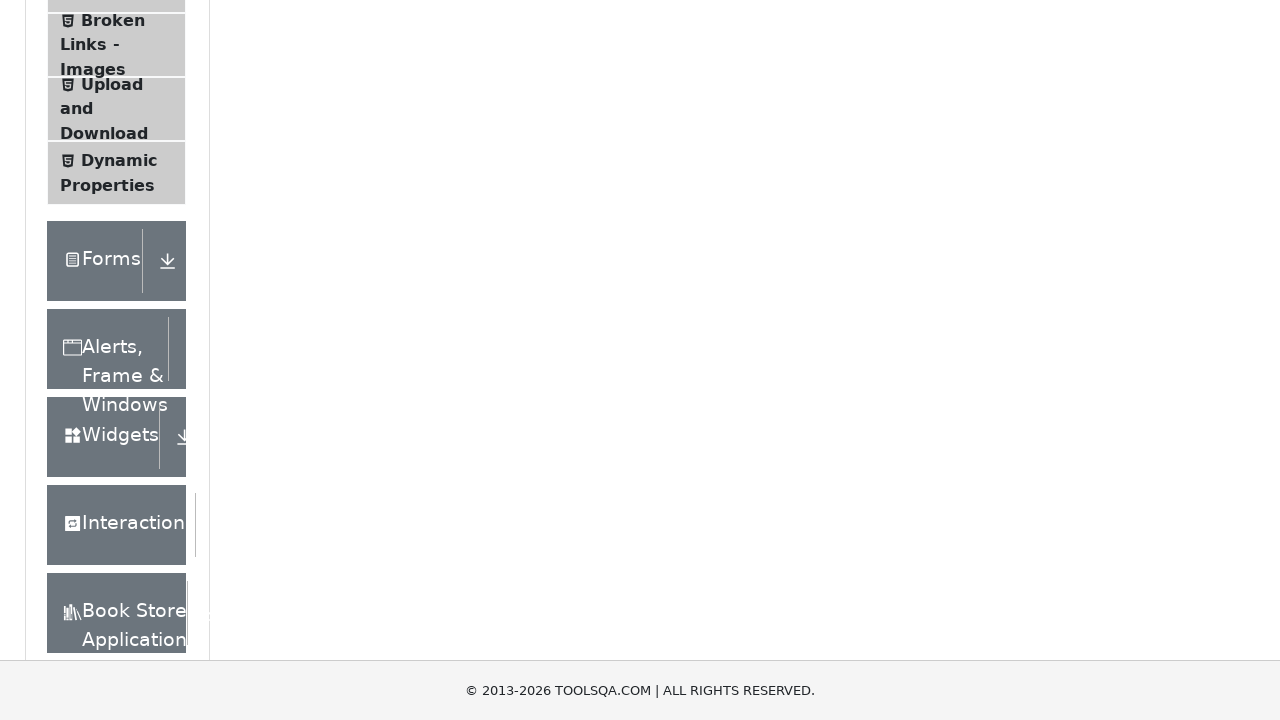

Assertion passed: Yes radio button is not selected by default
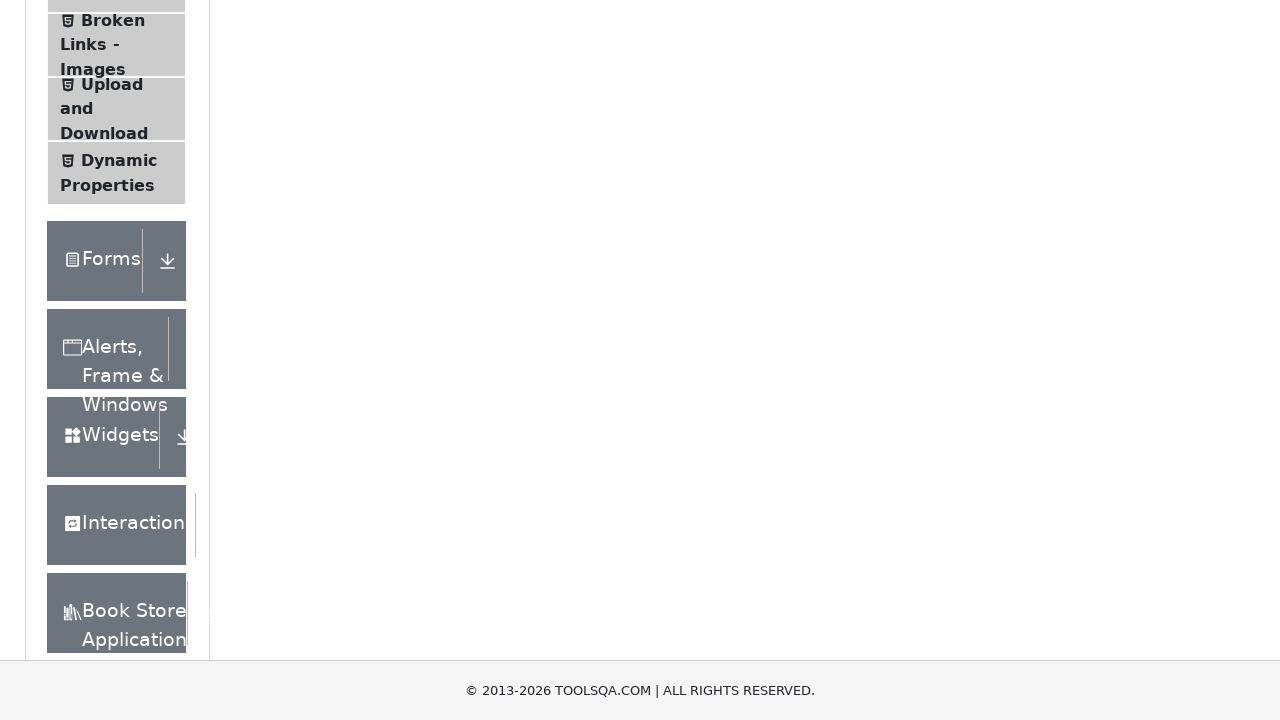

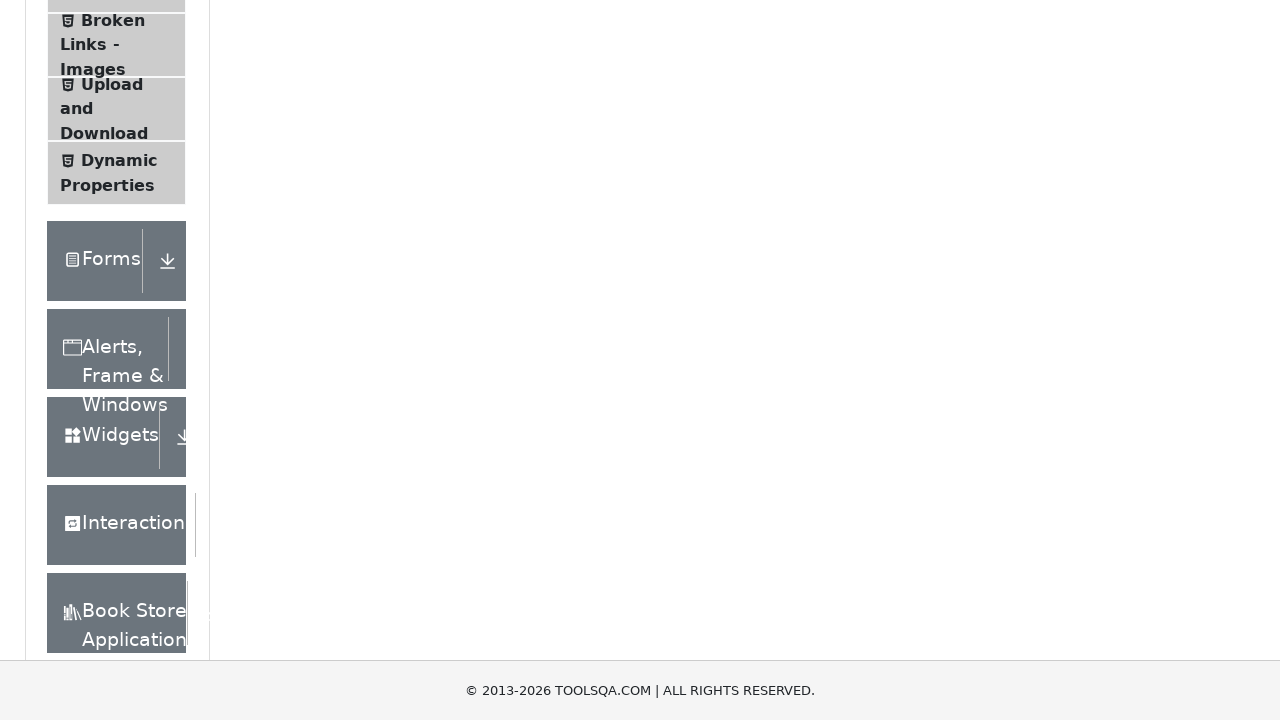